Loads the Technopolis Bulgaria website homepage and waits for it to be ready

Starting URL: https://www.technopolis.bg/

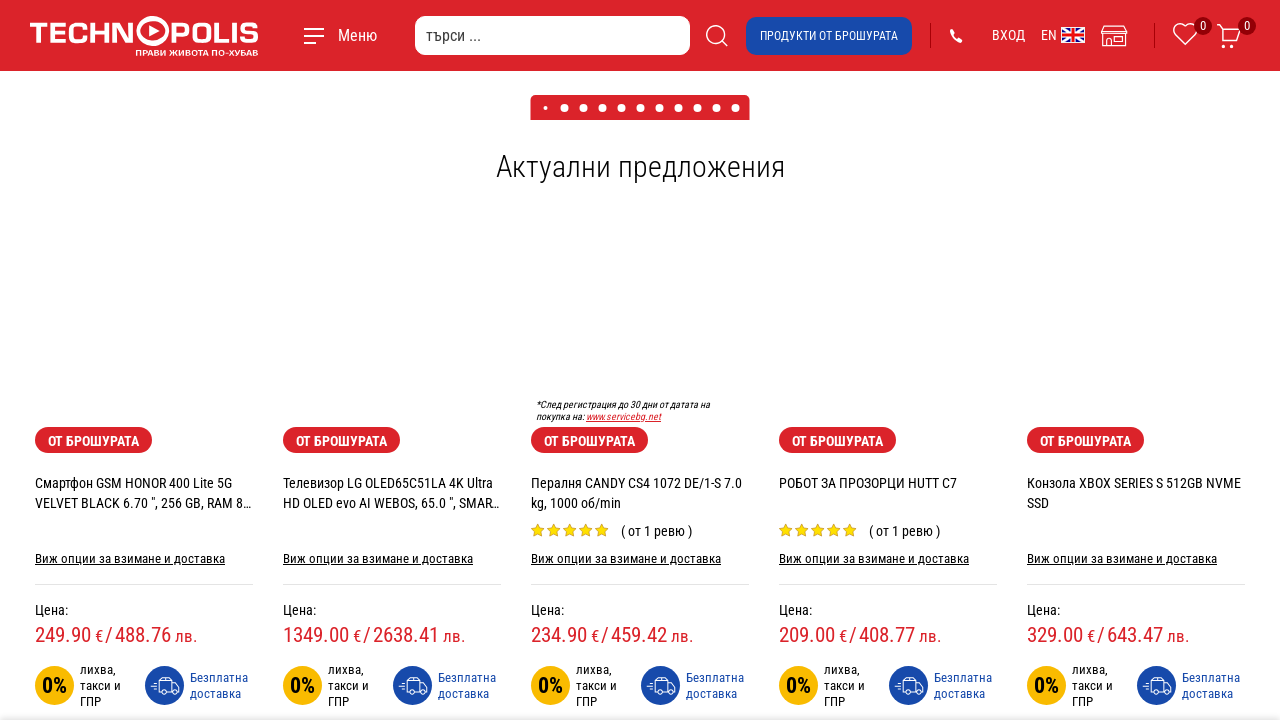

Waited for DOM content to be loaded on Technopolis Bulgaria homepage
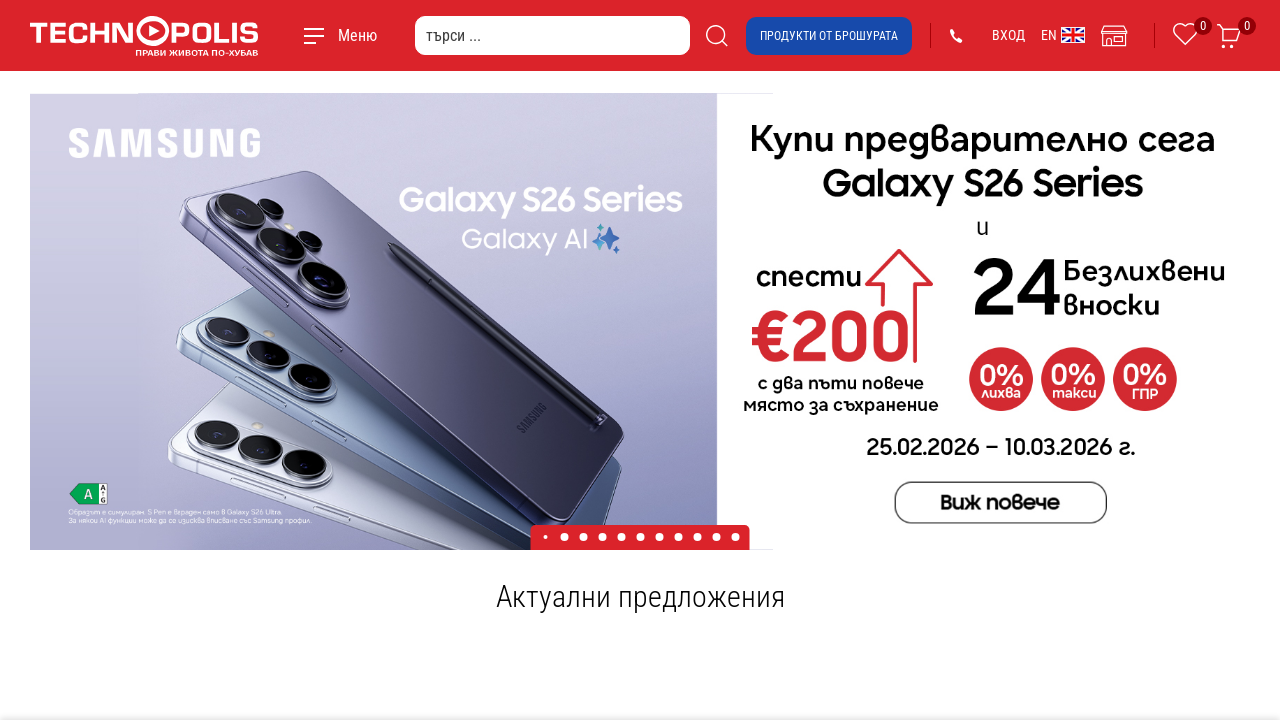

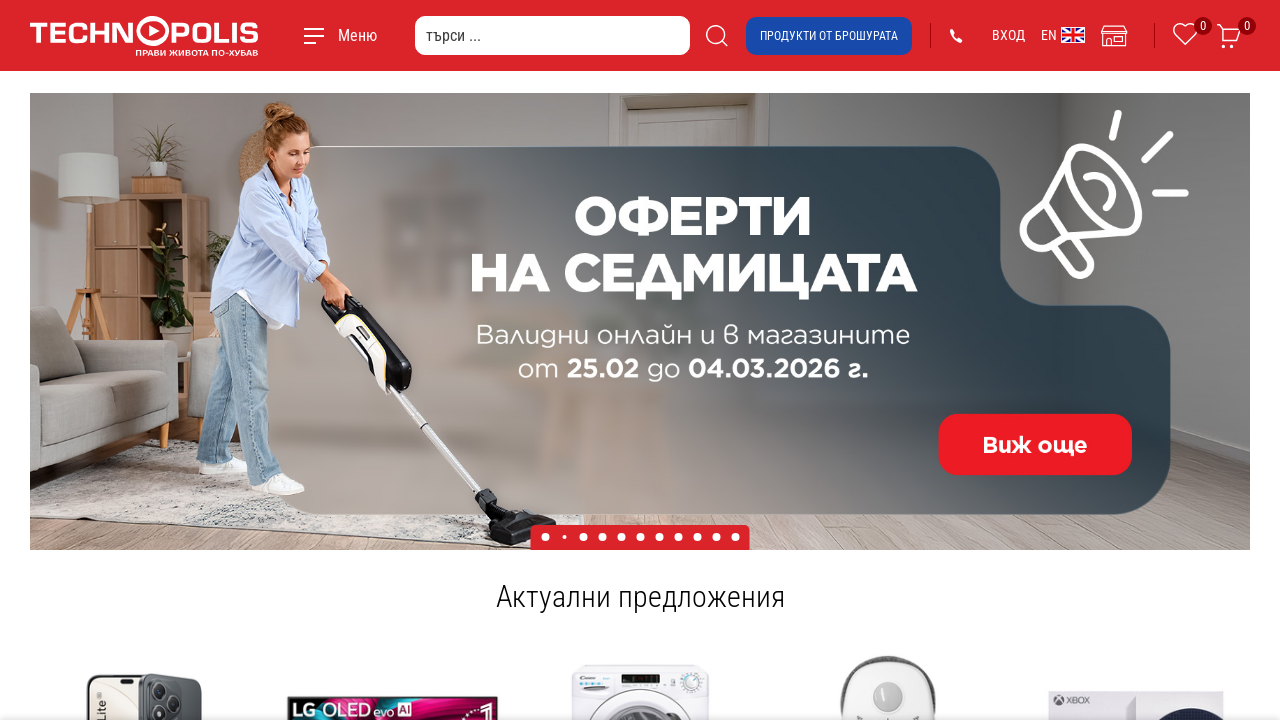